Tests navigating to a large DOM practice page and locating specific elements using XPath selectors to verify nested DOM element access

Starting URL: https://practice.expandtesting.com/large

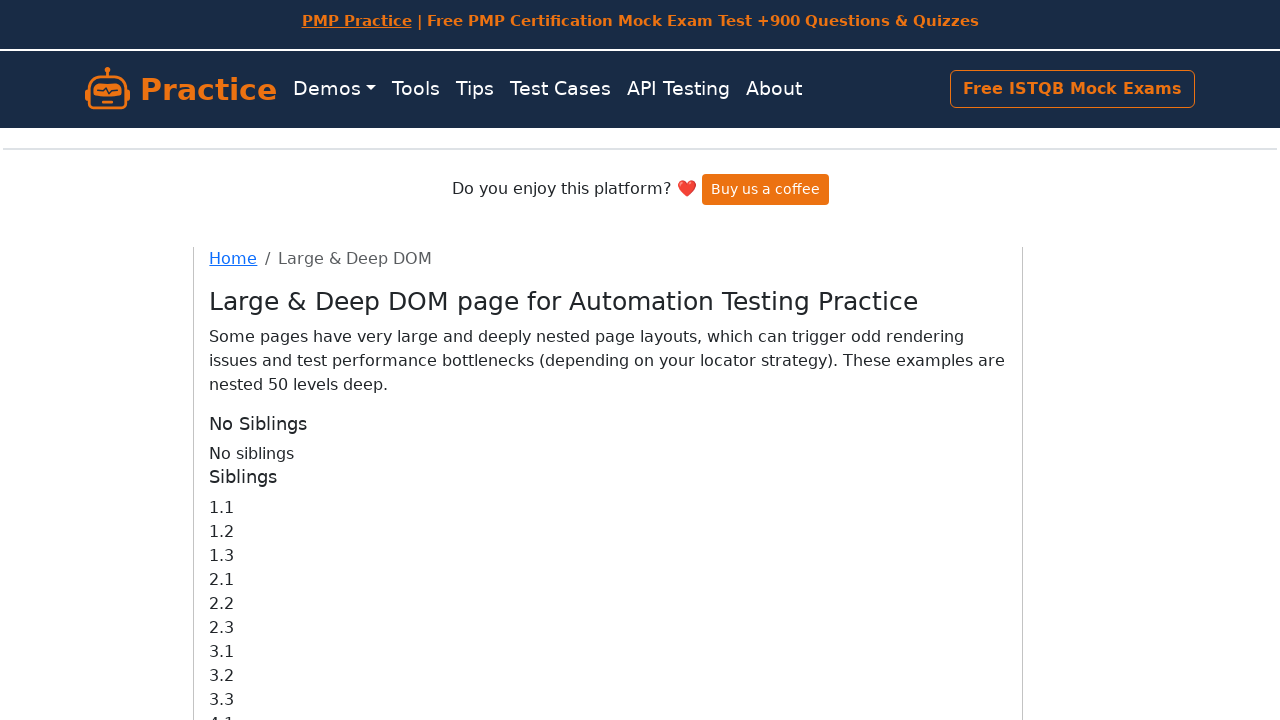

Navigated to large DOM practice page
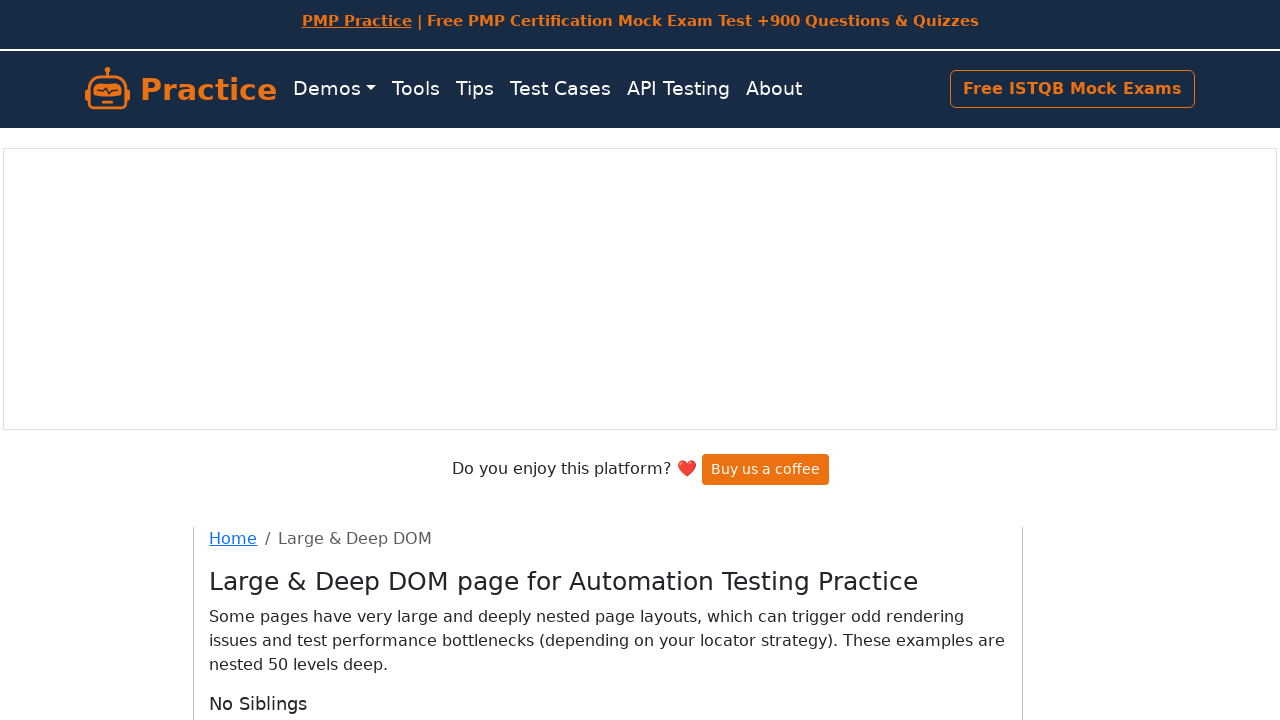

Located table cell with class 'column-50' and text '50.50' using XPath selector
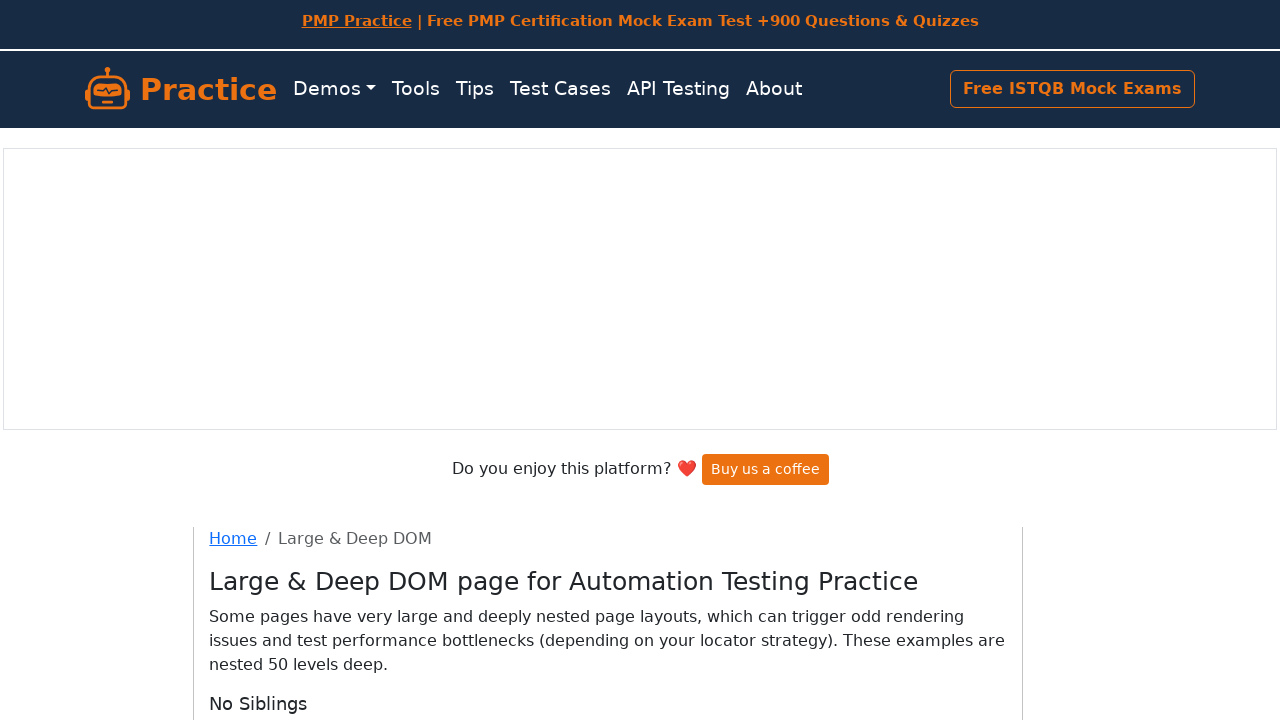

Located sibling element with ID 'sibling-7.1' using XPath selector to access nested DOM element
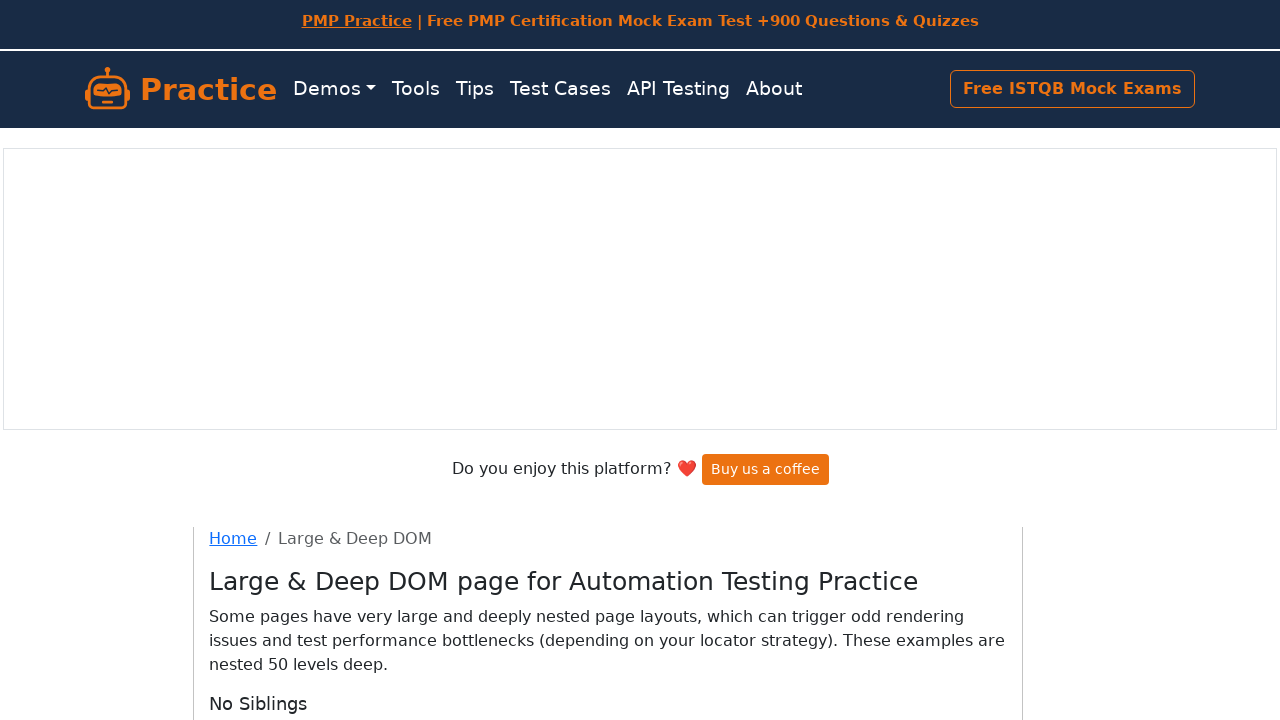

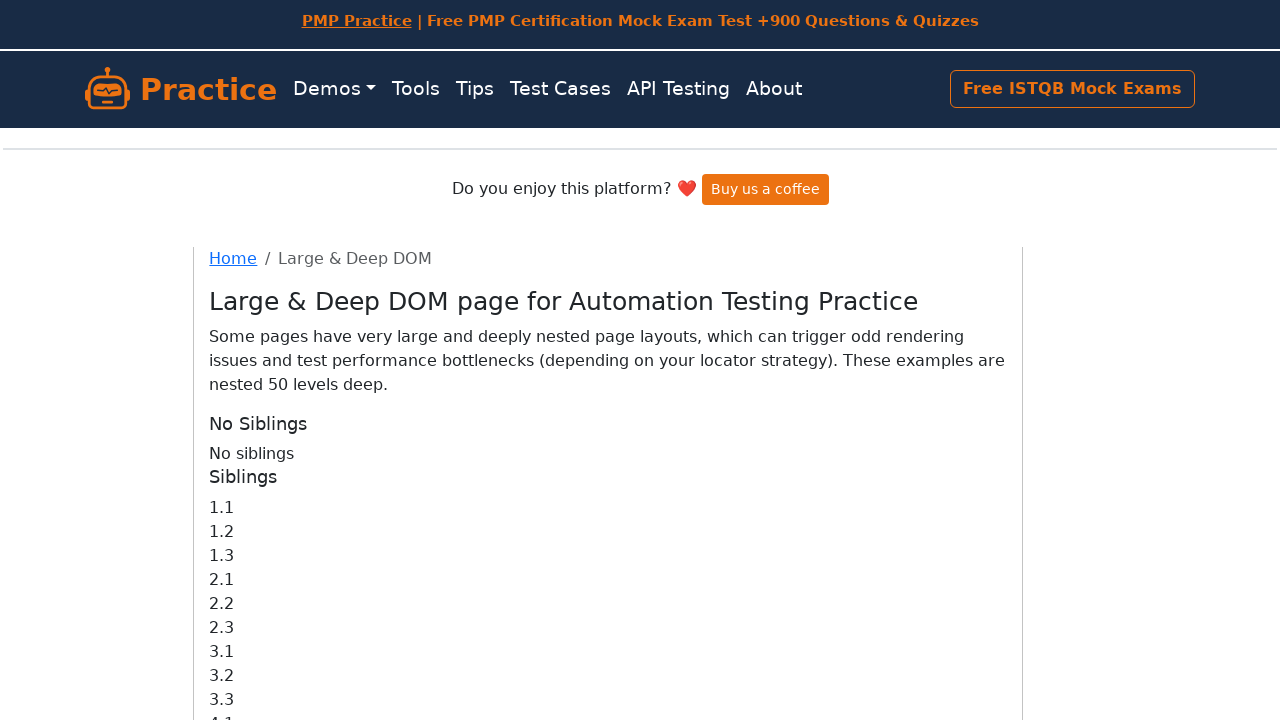